Tests the Drag & Drop Sliders functionality by navigating to the slider page and dragging a slider from value 15 to 95.

Starting URL: https://www.lambdatest.com/selenium-playground

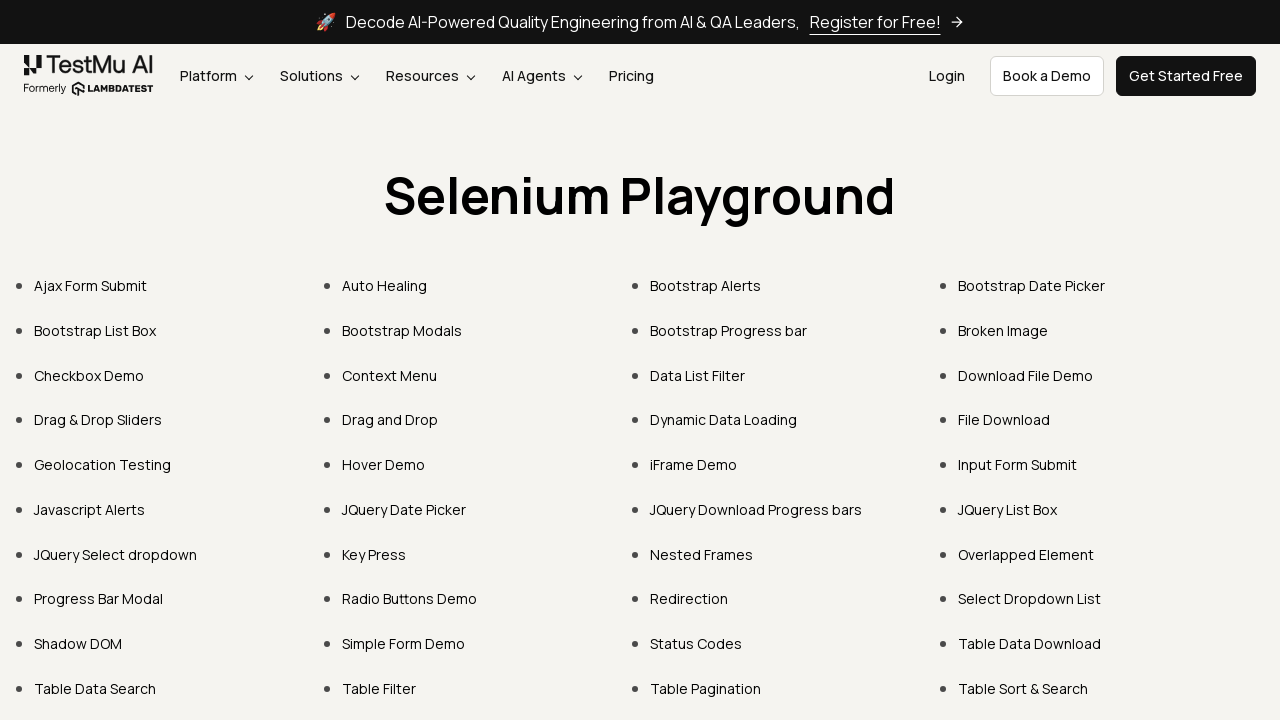

Clicked on 'Drag & Drop Sliders' link at (98, 420) on xpath=//a[contains(text(),'Drag & Drop Sliders')]
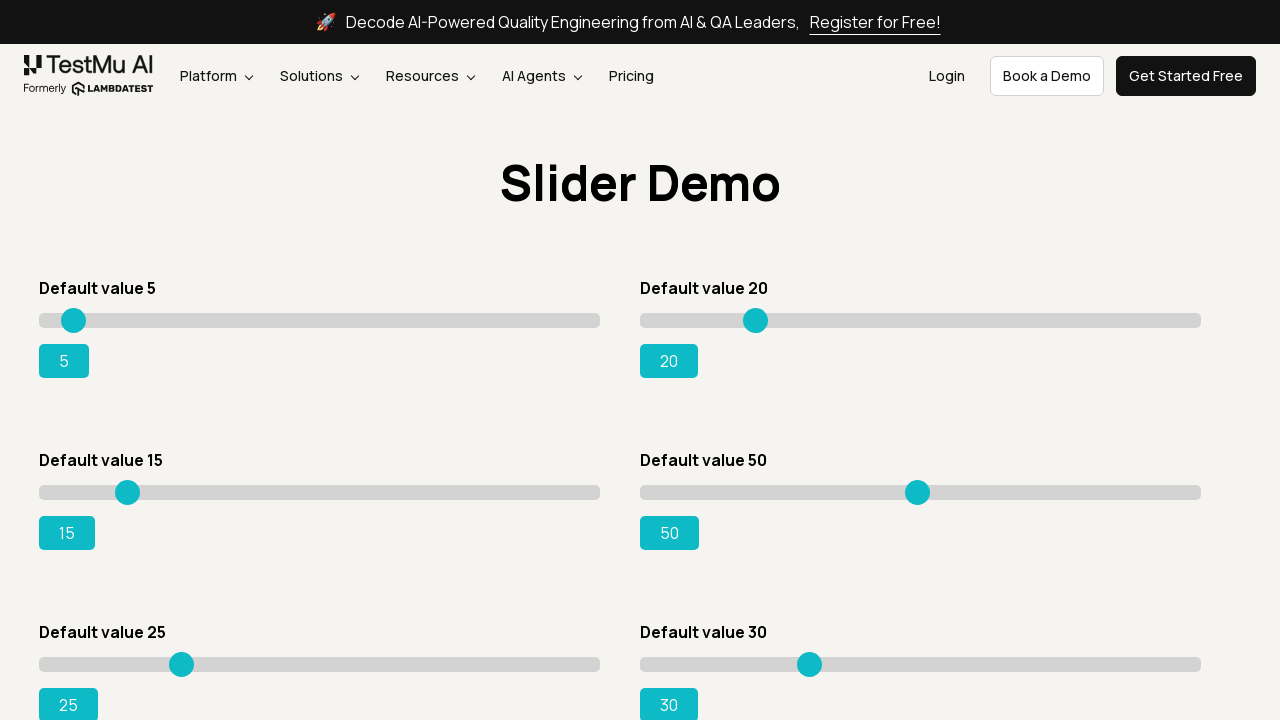

Slider page loaded with initial slider value at 15
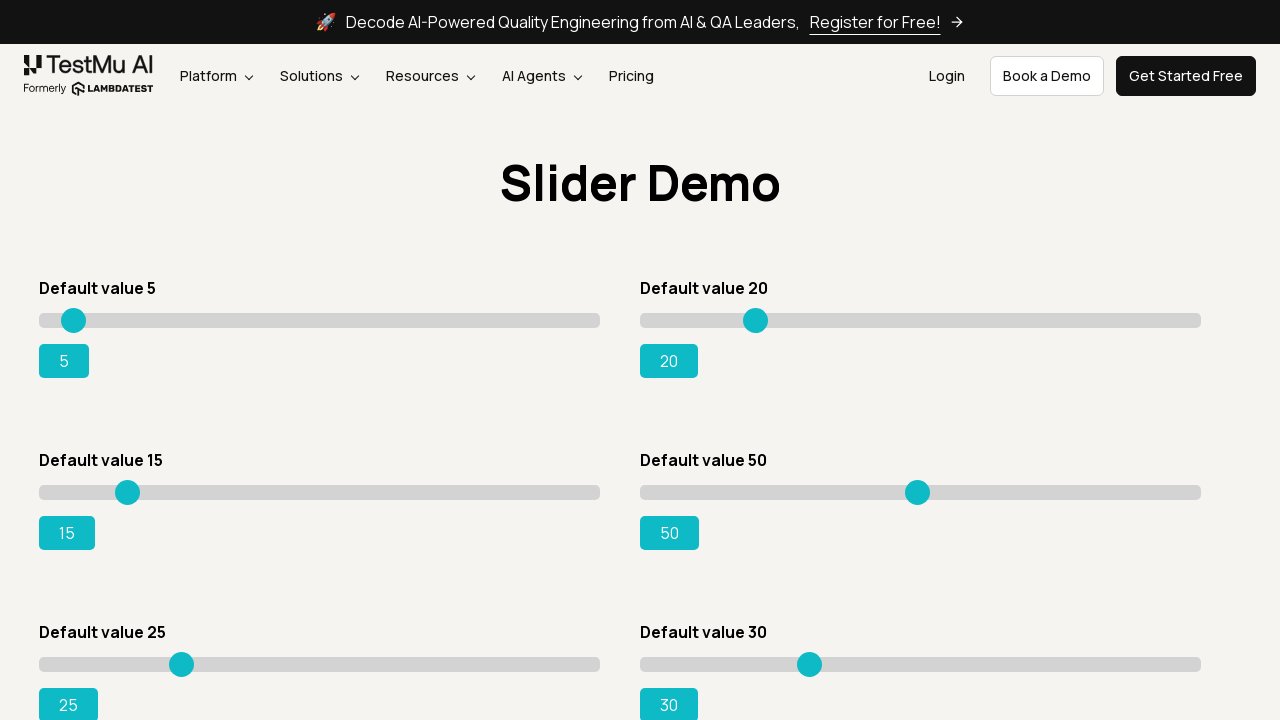

Located the slider element with initial value 15
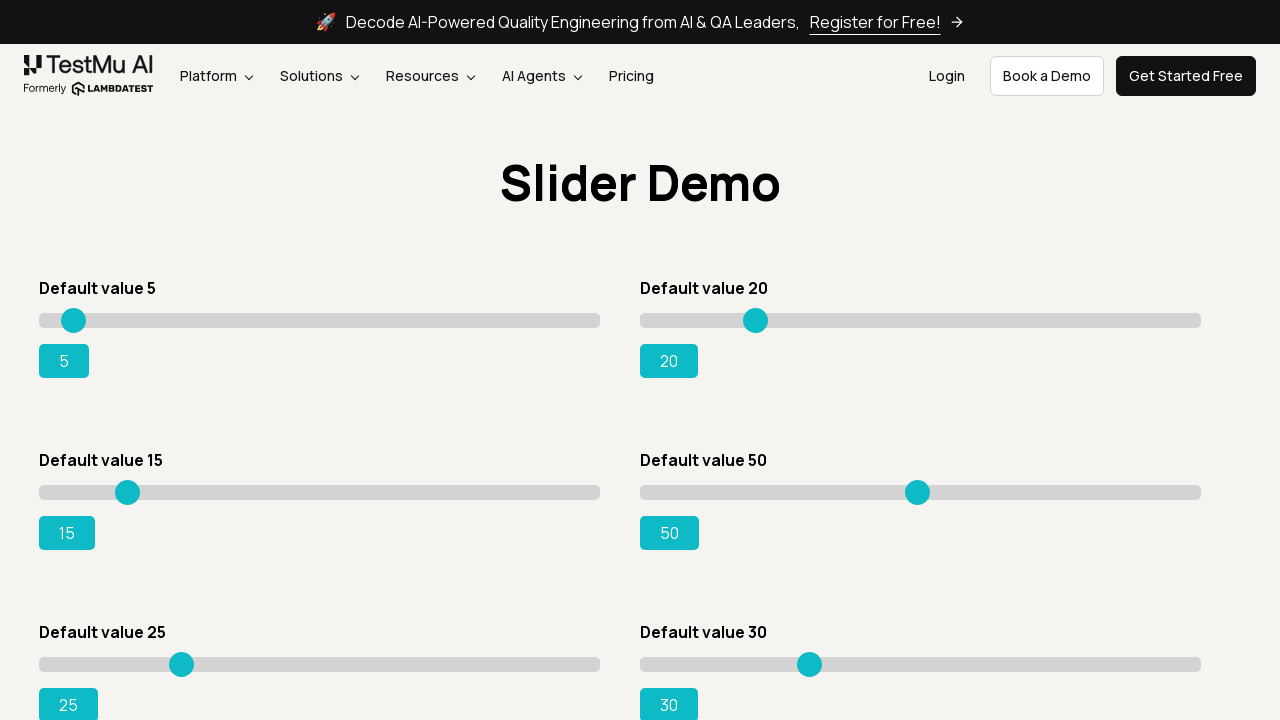

Retrieved slider bounding box dimensions
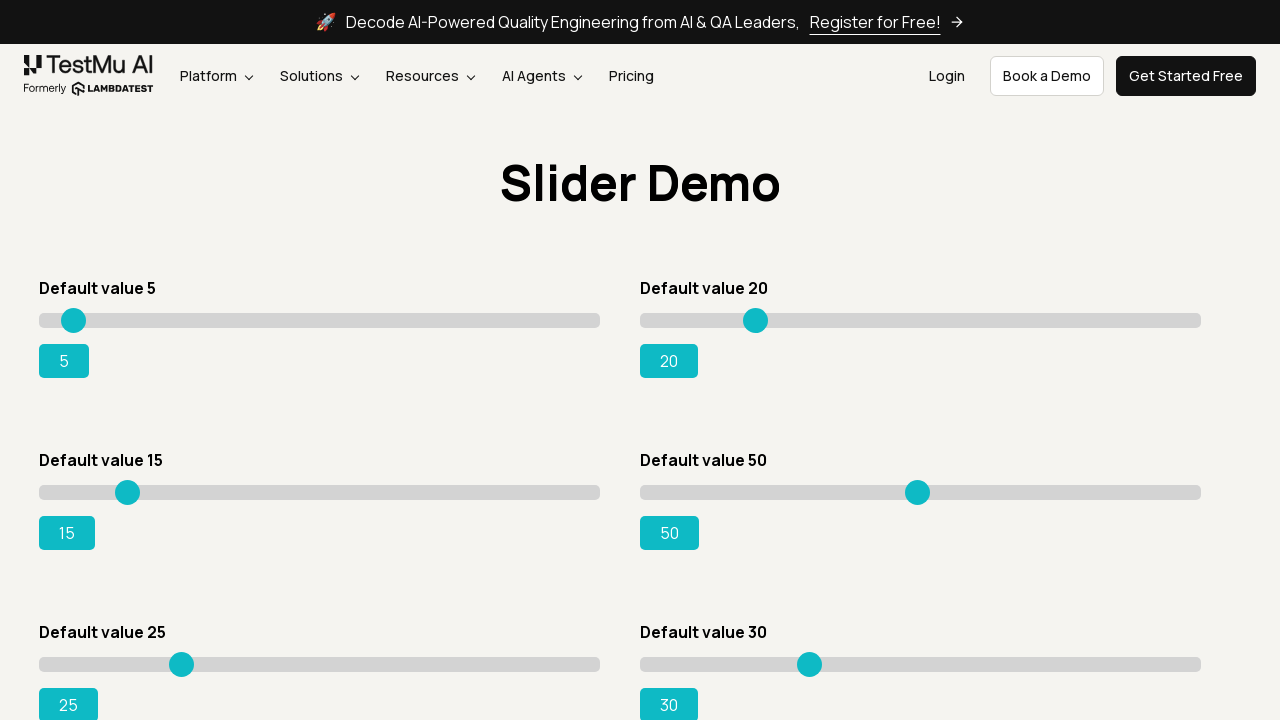

Dragged slider from value 15 to value 95 at (516, 485)
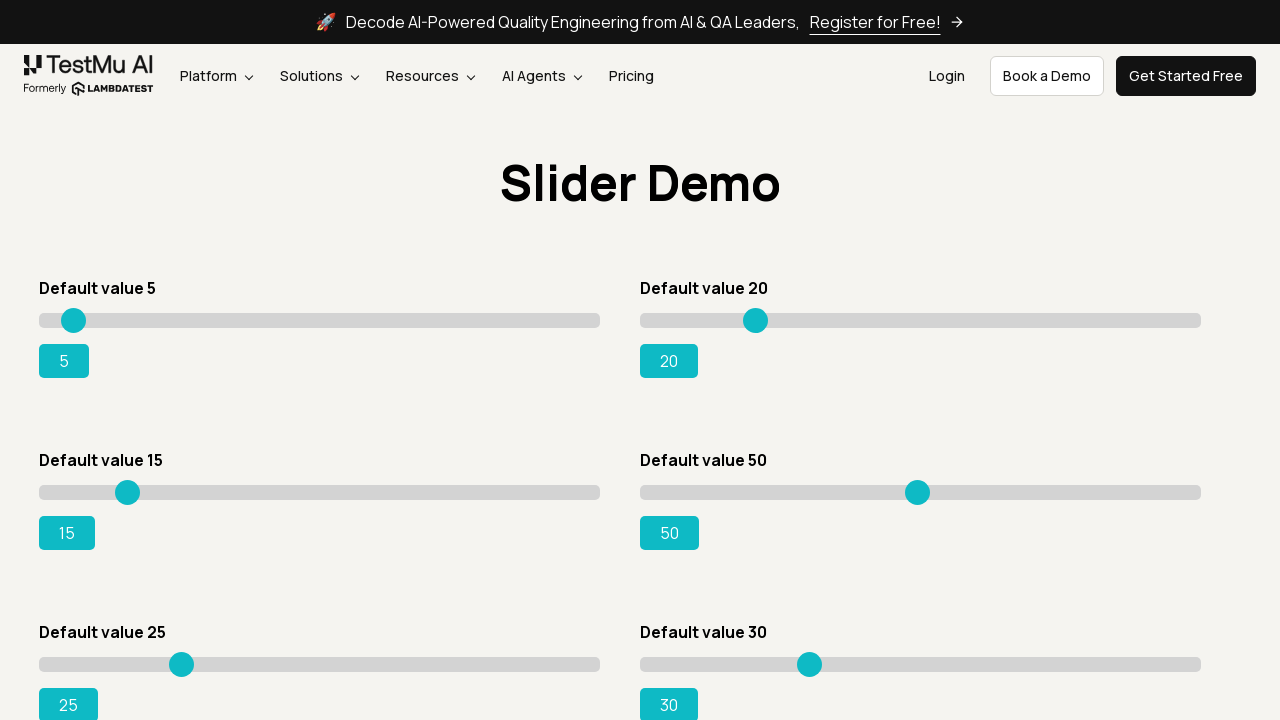

Slider output updated successfully to value 95
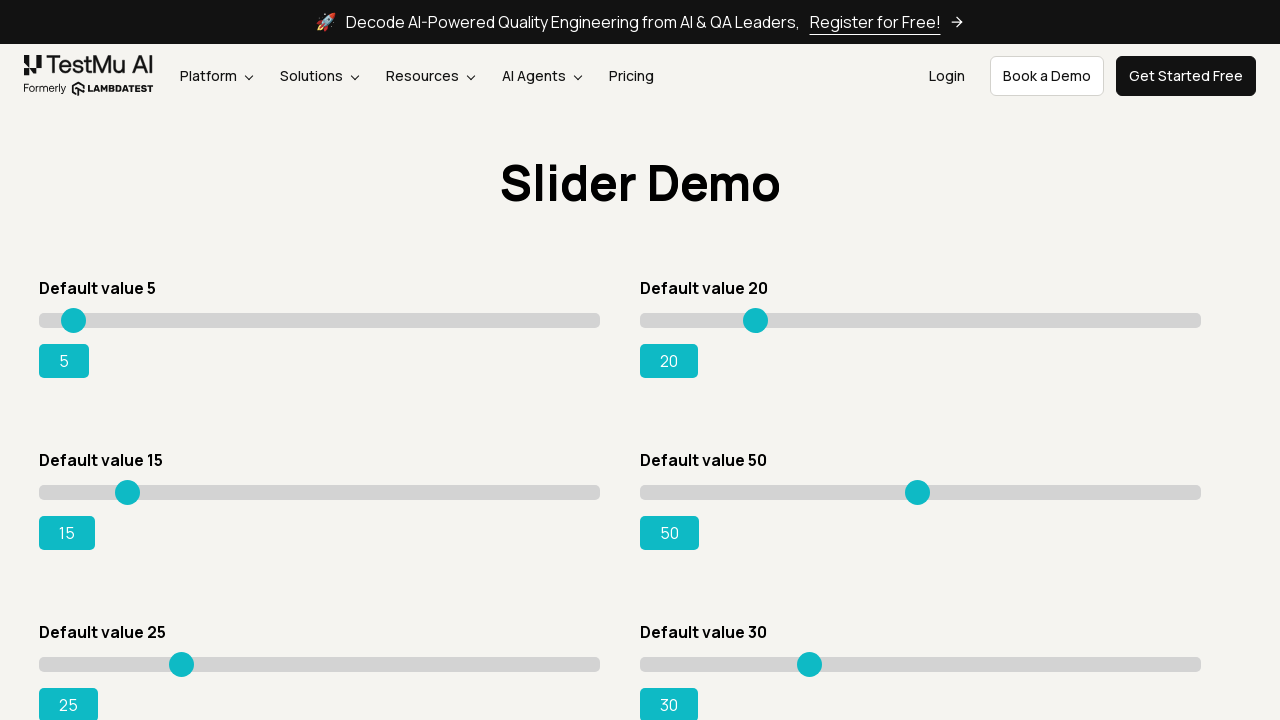

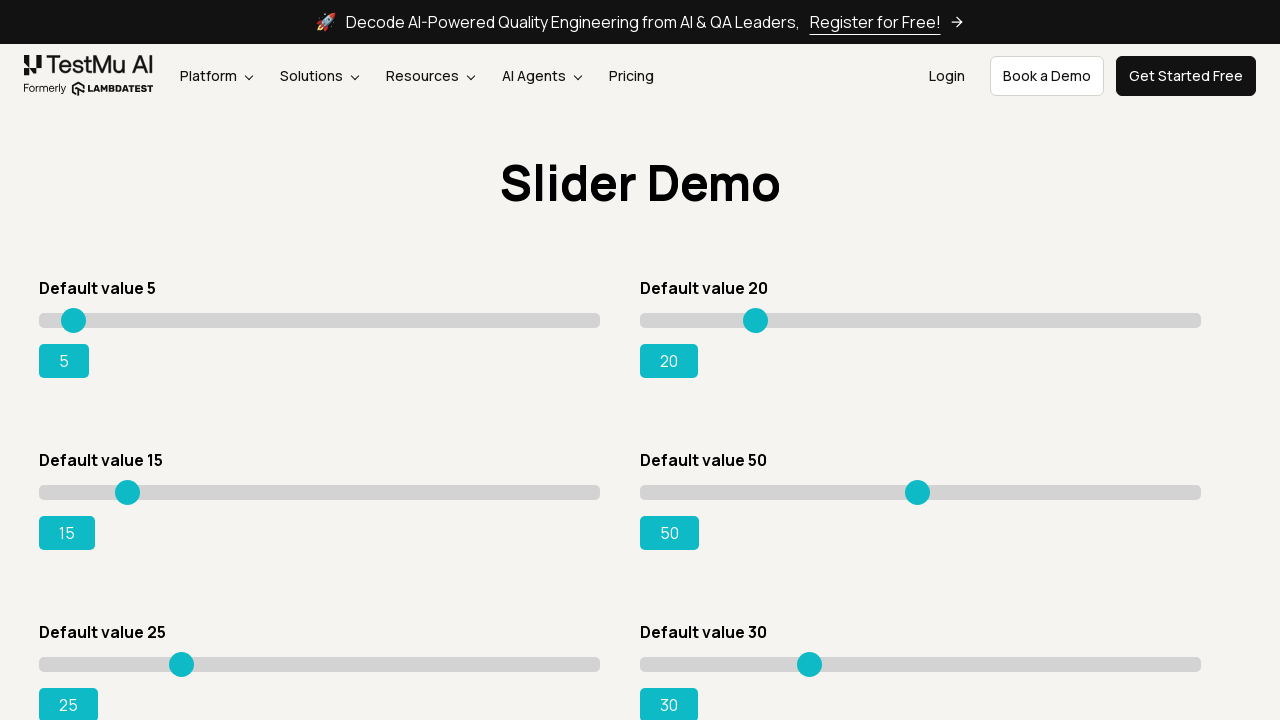